Navigates through a website's gallery and contacts pages by clicking navigation links

Starting URL: https://maple-permanent.wixsite.com/maple

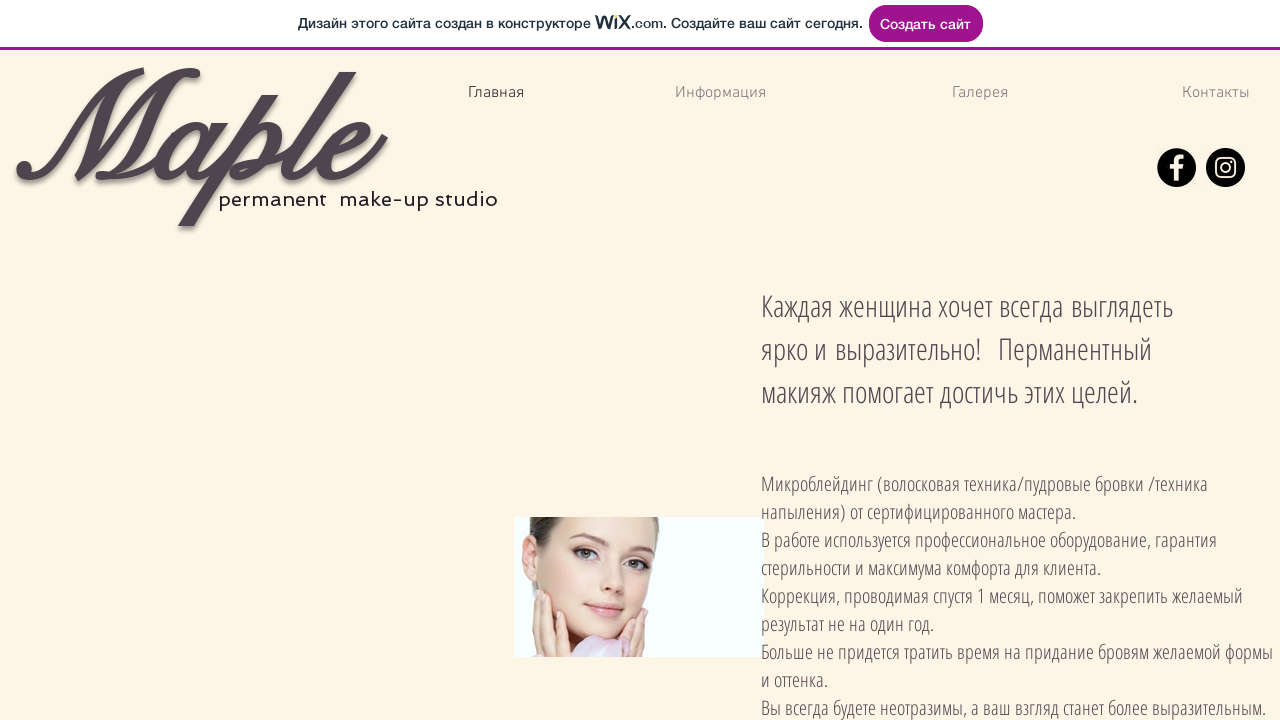

Clicked on Gallery (Галерея) navigation link at (980, 94) on text=Галерея
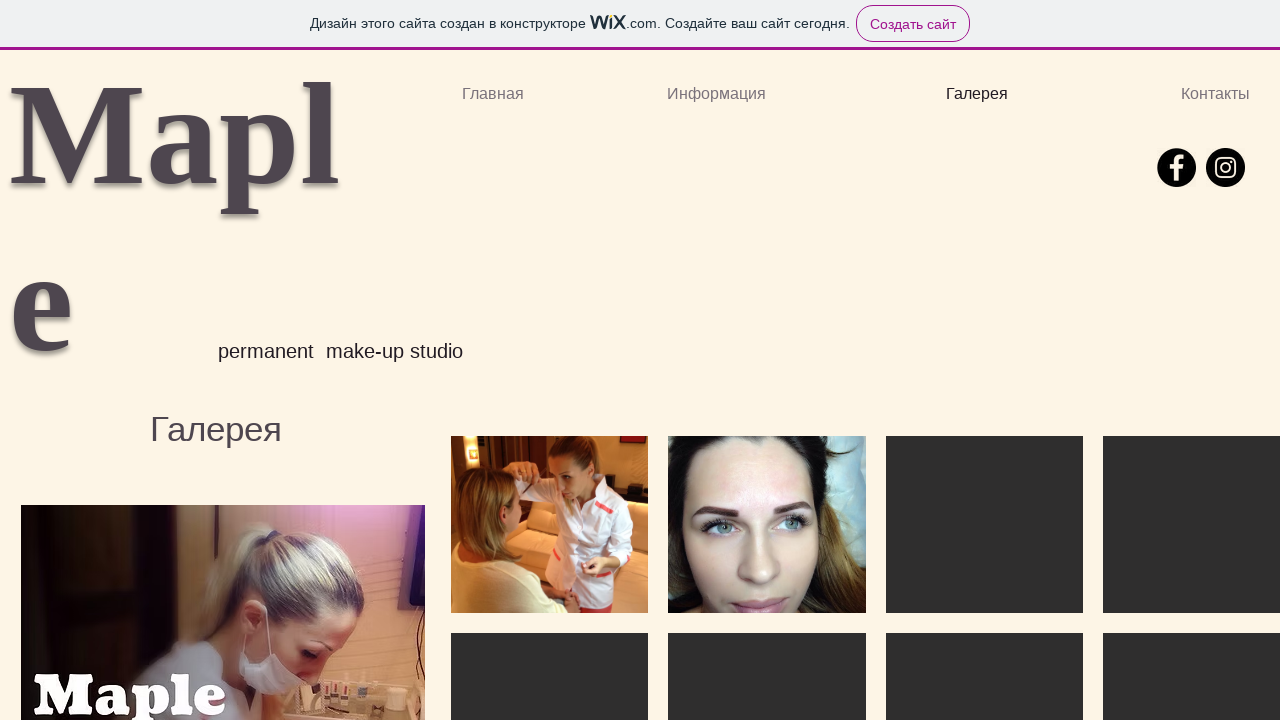

Gallery page loaded and network idle
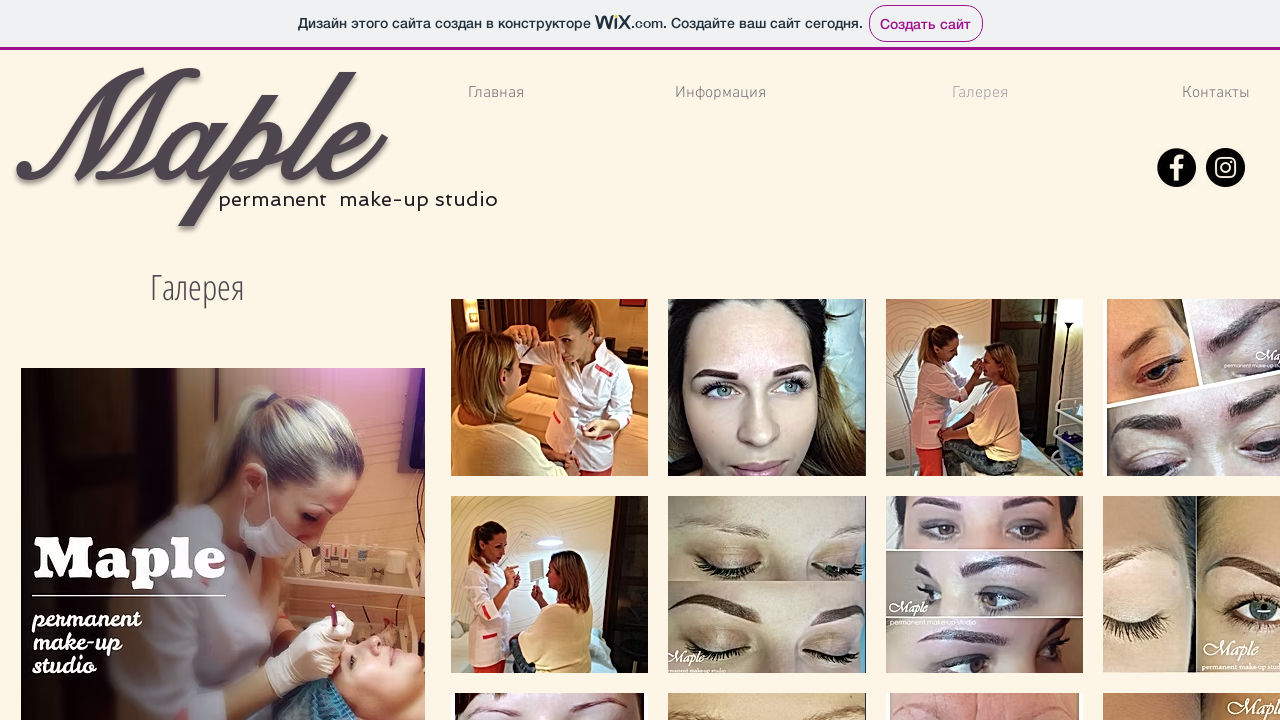

Clicked on Contacts (Контакты) navigation link at (1216, 94) on text=Контакты
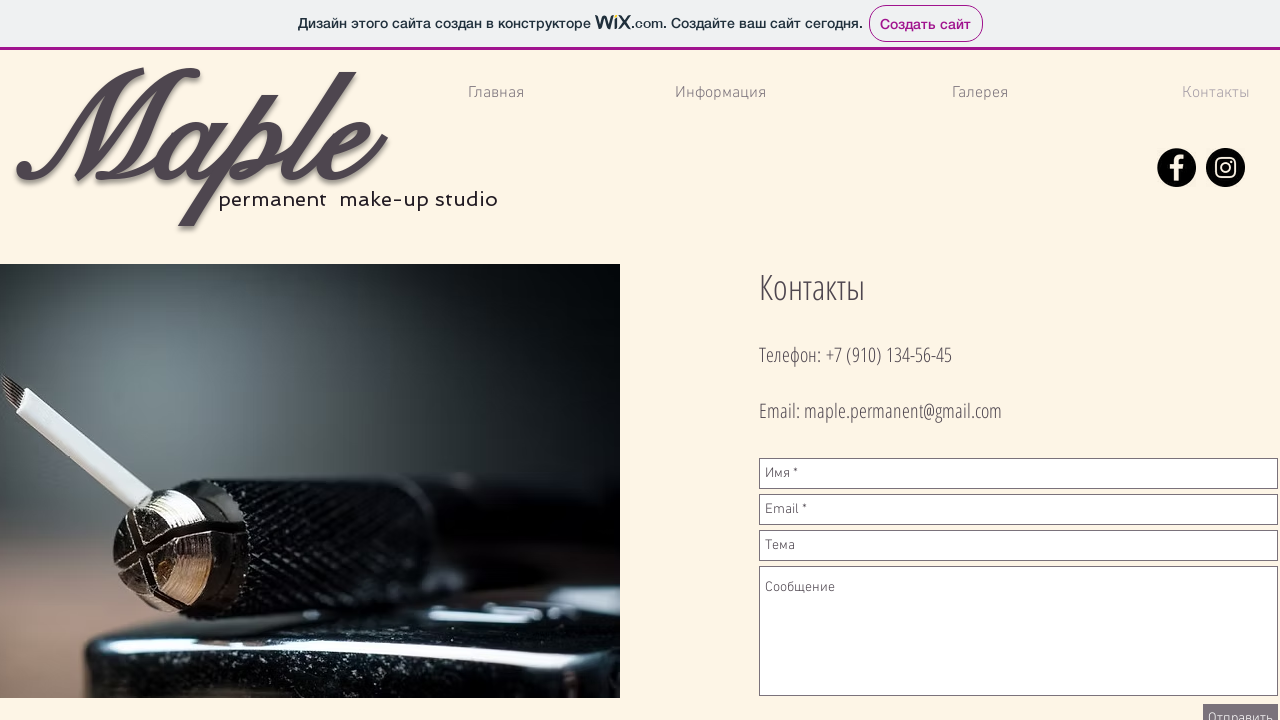

Contacts page loaded and network idle
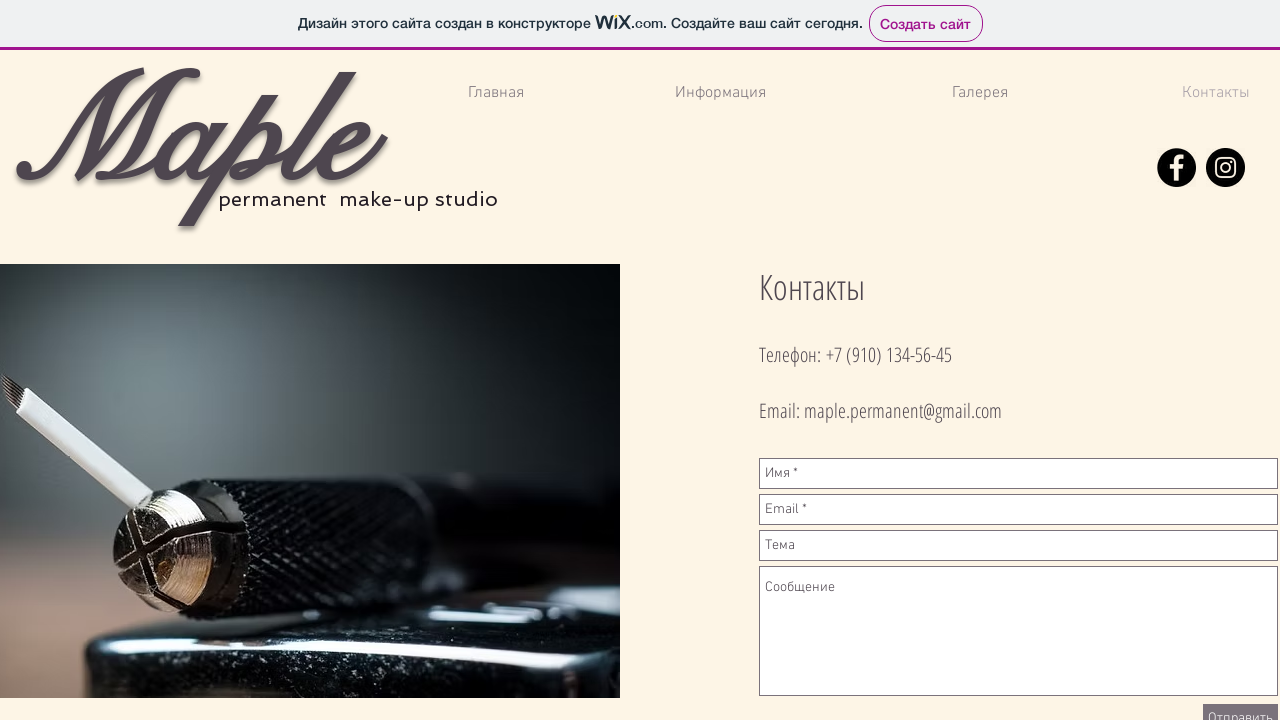

Navigated back to gallery page
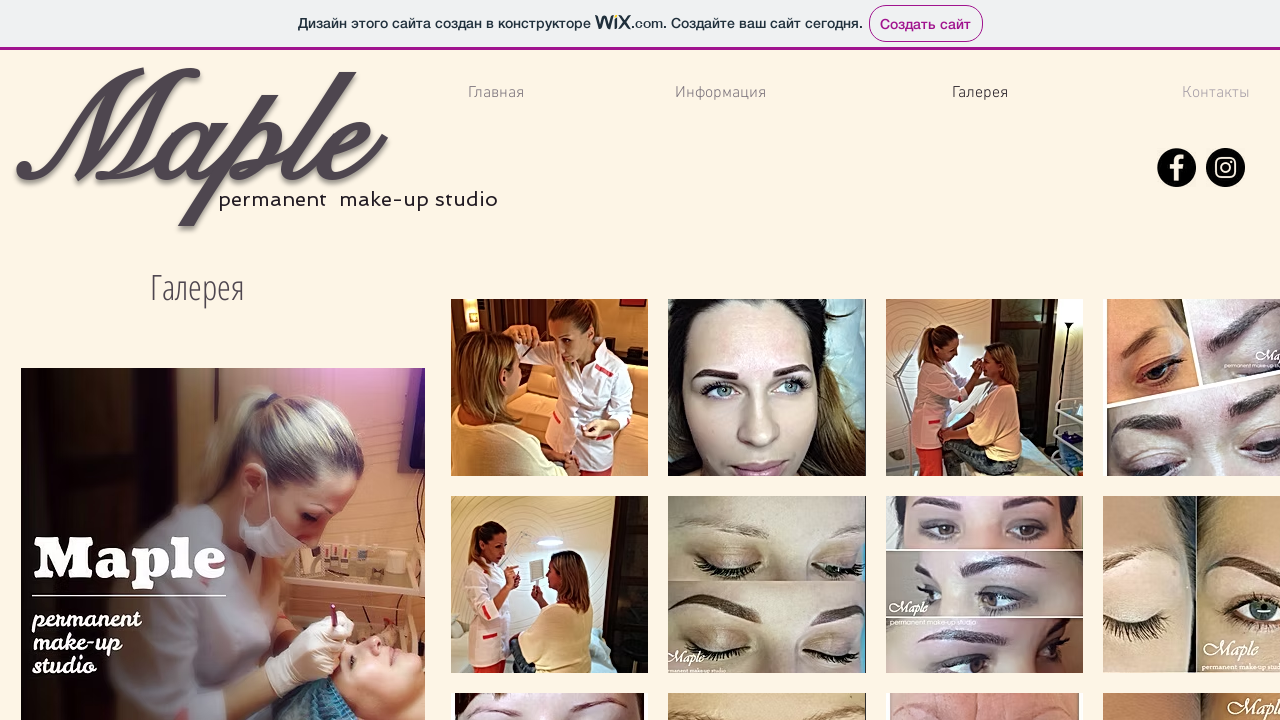

Gallery page reloaded and network idle
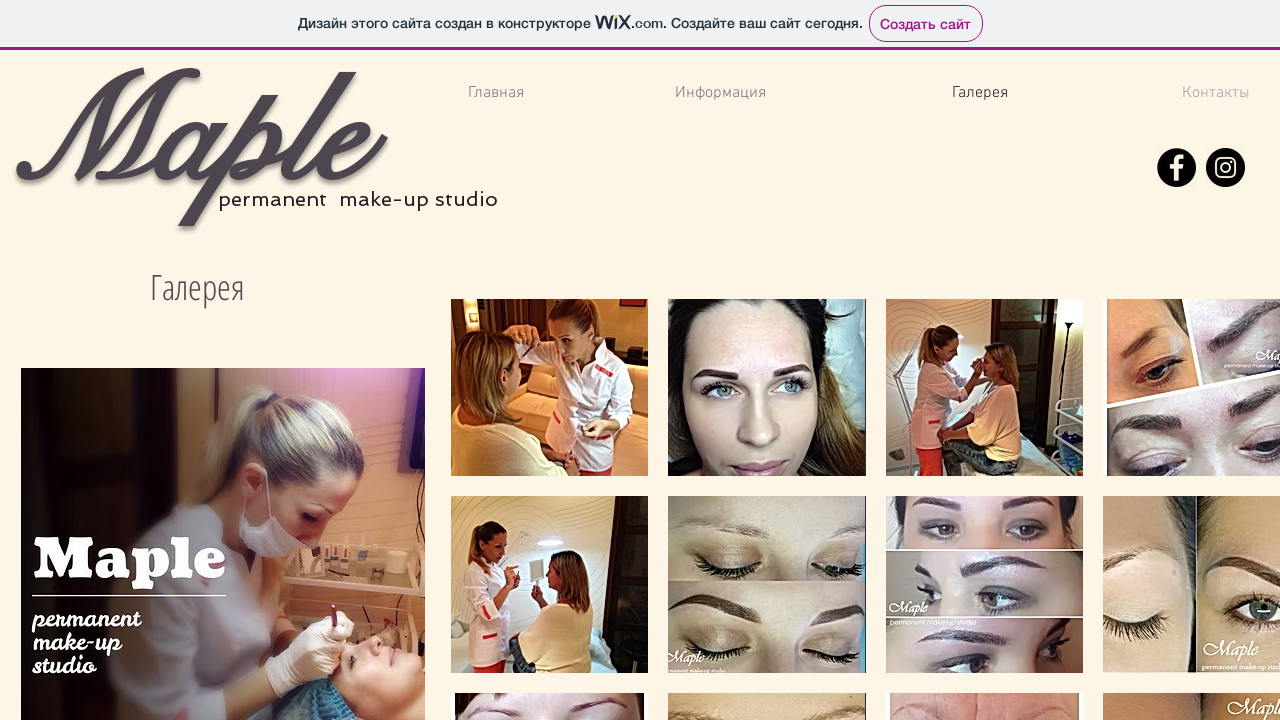

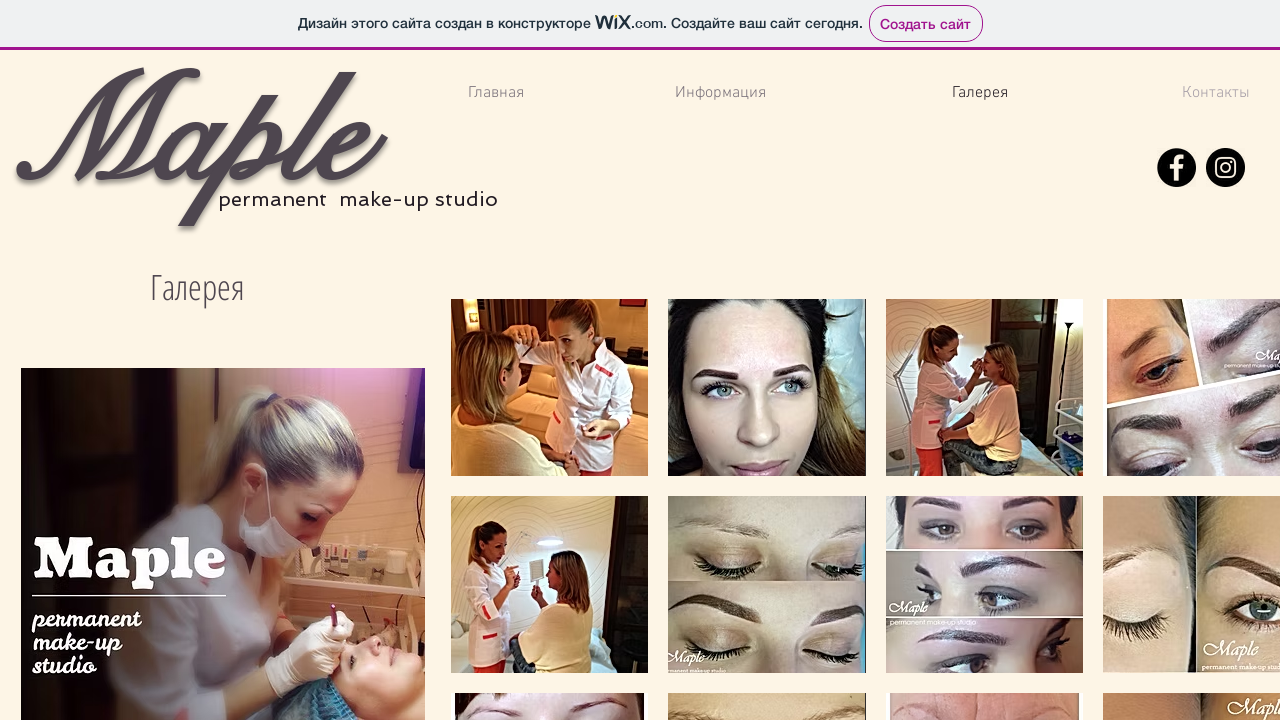